Tests JavaScript alert and confirm dialog handling by entering text in a name field, triggering an alert box and accepting it, then triggering a confirm dialog and dismissing it.

Starting URL: https://rahulshettyacademy.com/AutomationPractice/

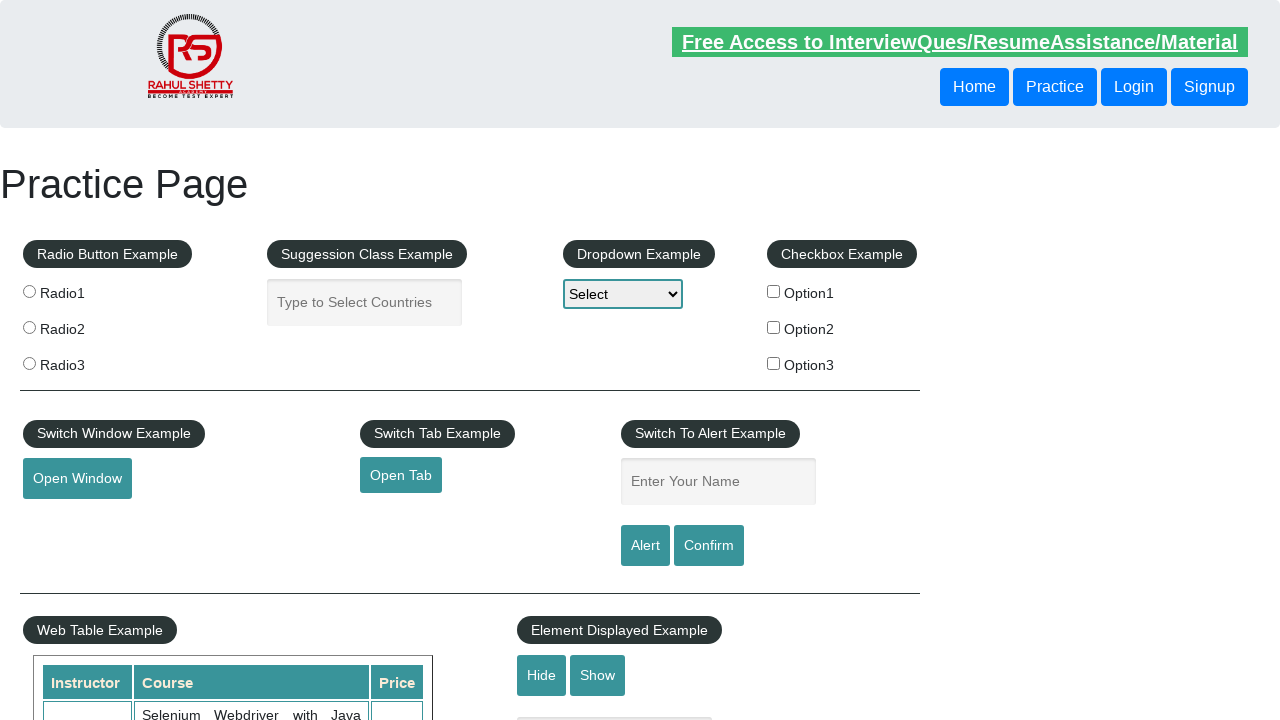

Filled name field with 'Ahad Khan' on #name
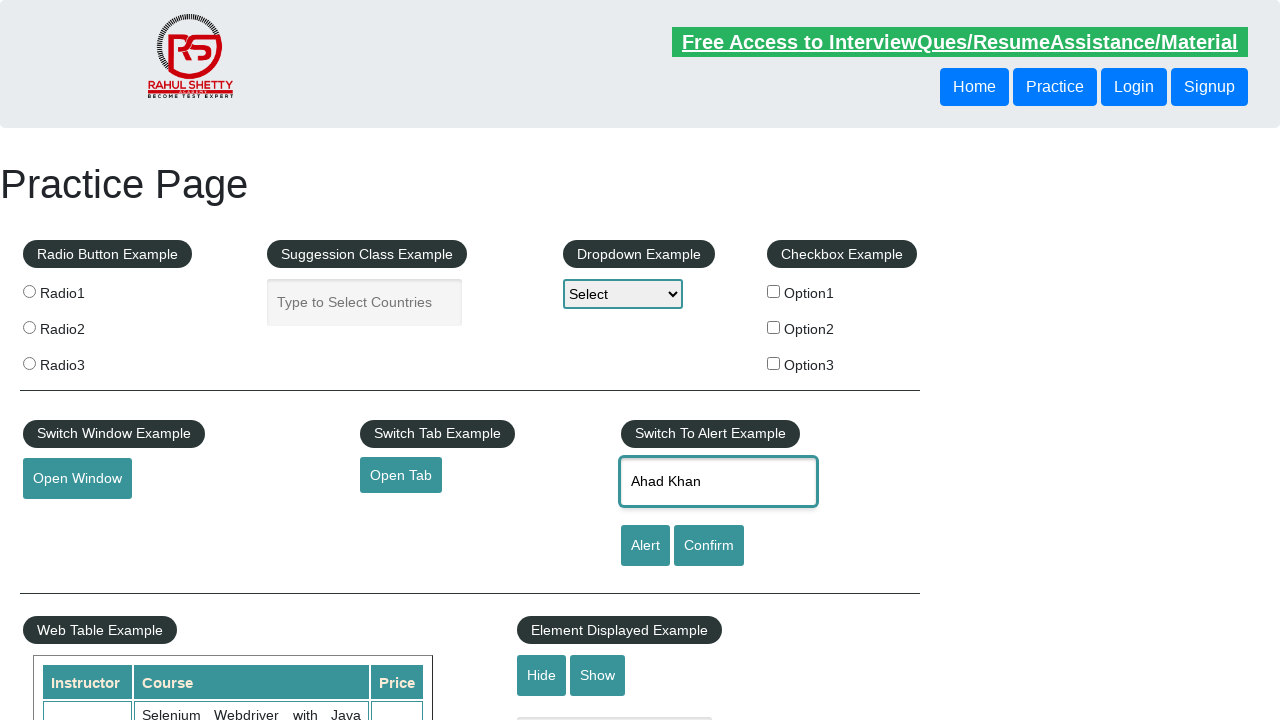

Set up dialog handler to accept alert
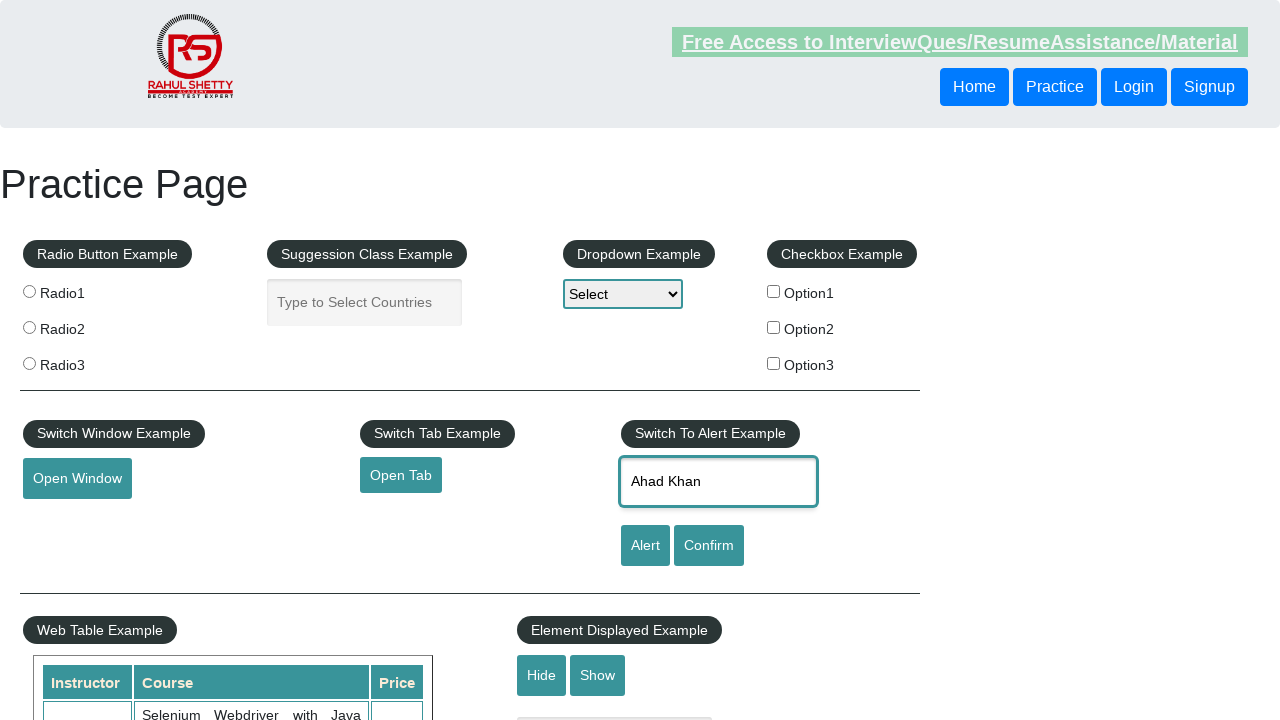

Clicked alert button to trigger alert dialog at (645, 546) on #alertbtn
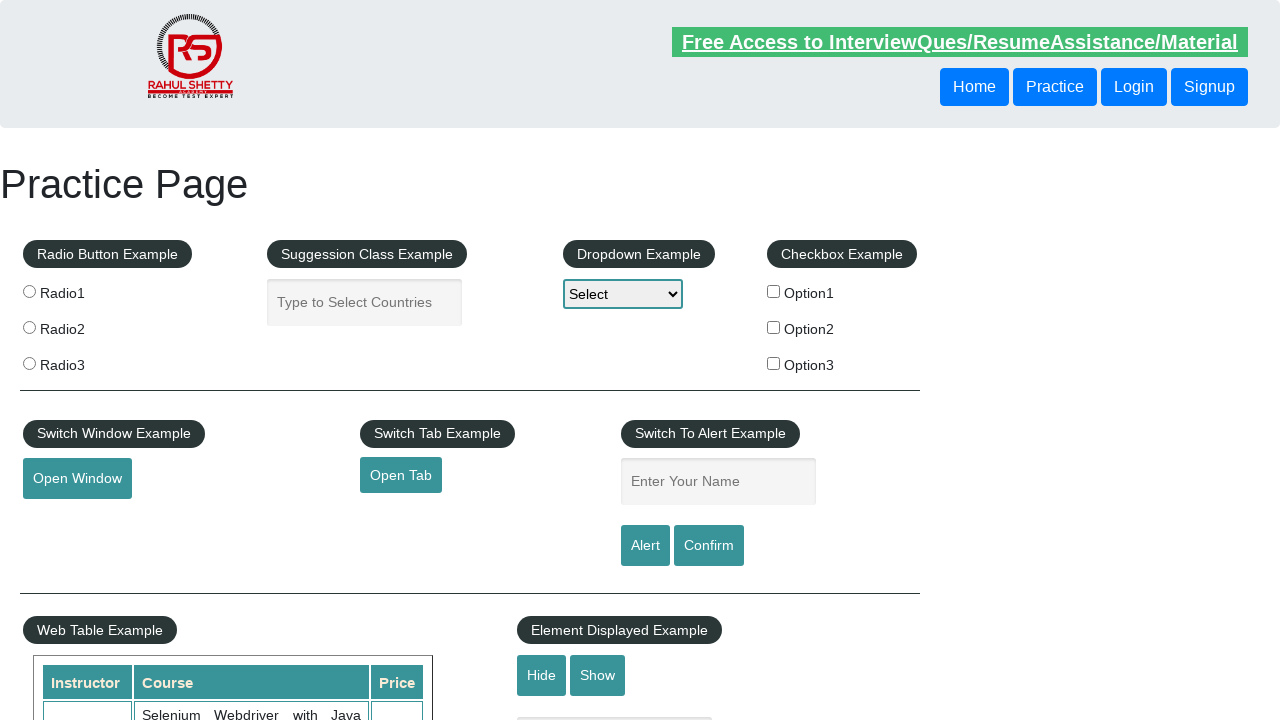

Waited for alert dialog to be handled
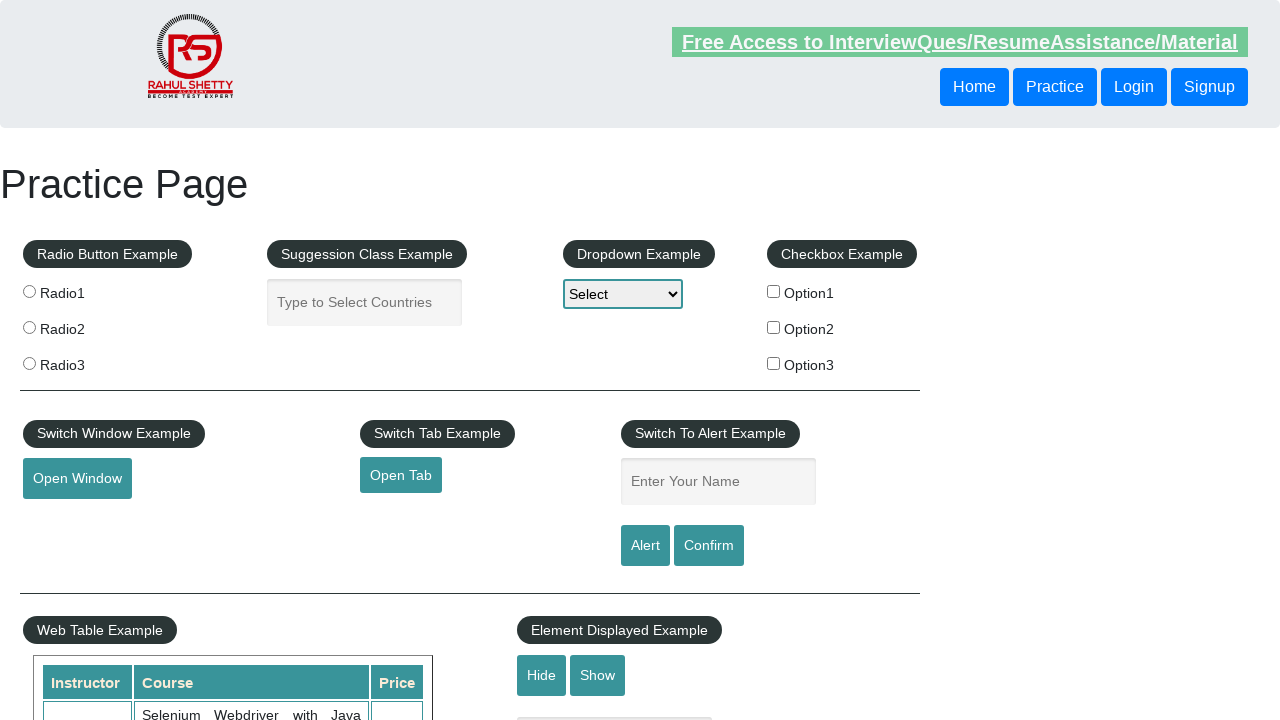

Set up dialog handler to dismiss confirm dialog
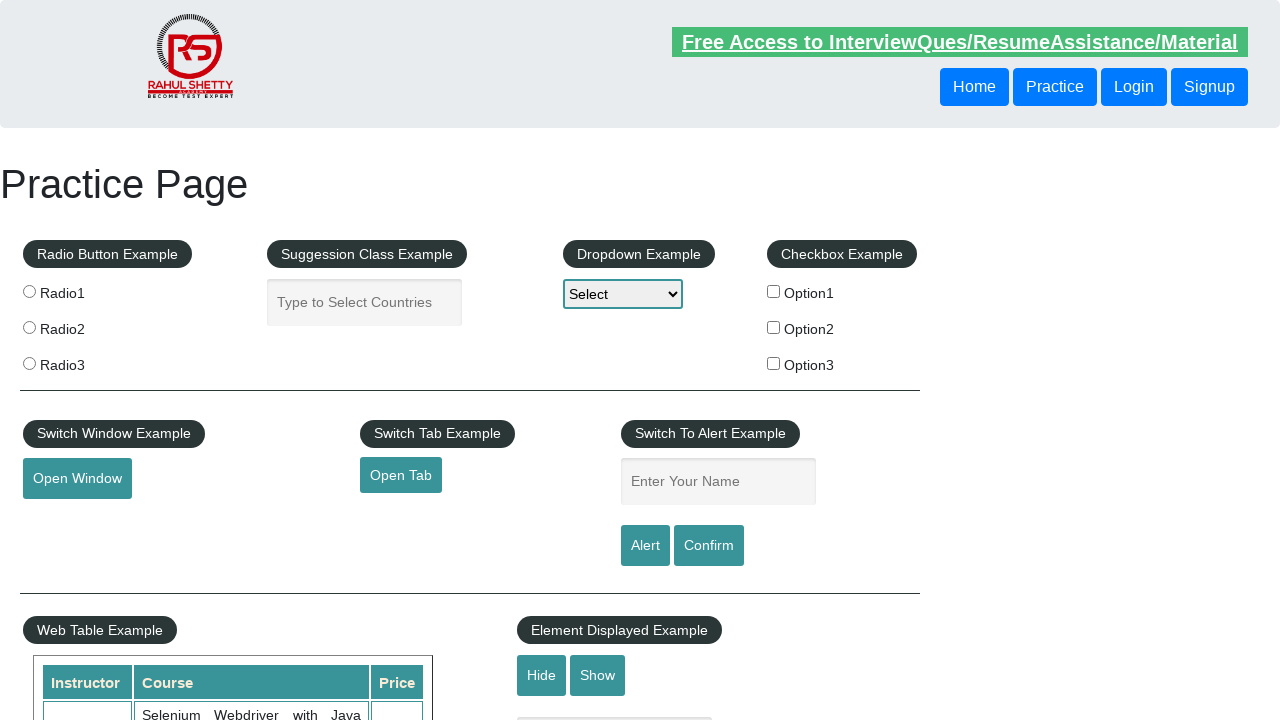

Clicked confirm button to trigger confirm dialog at (709, 546) on #confirmbtn
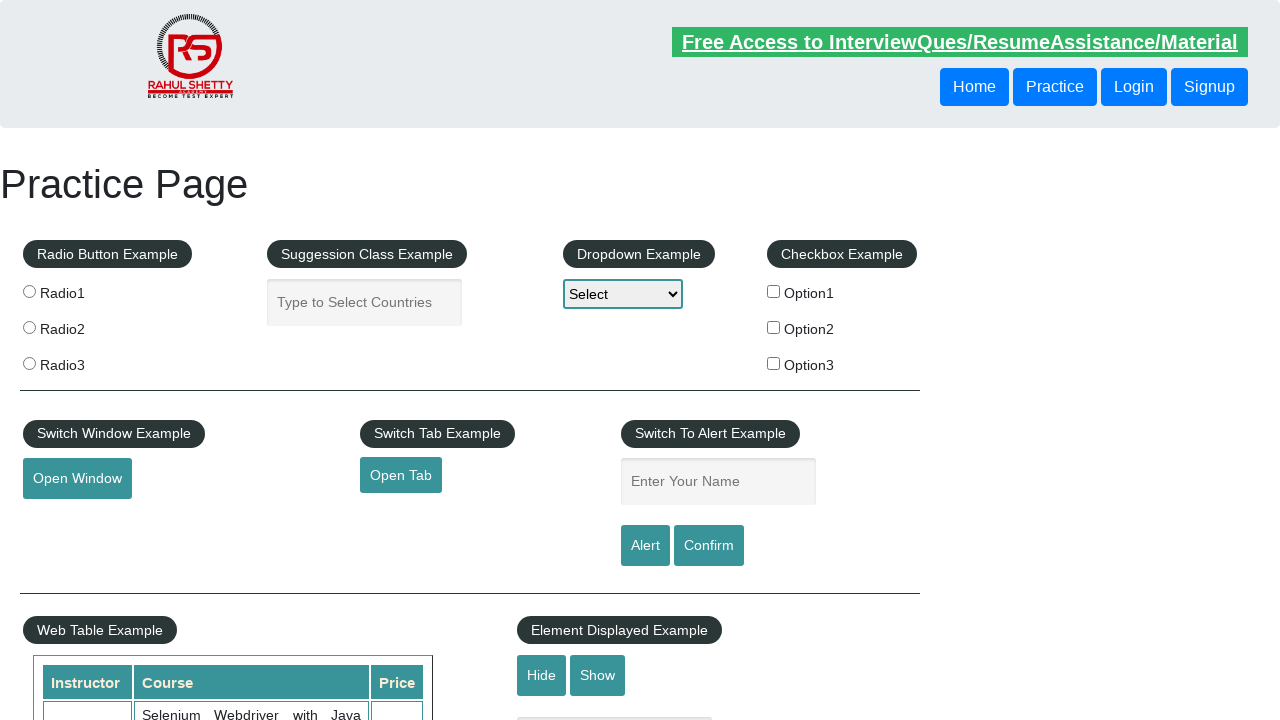

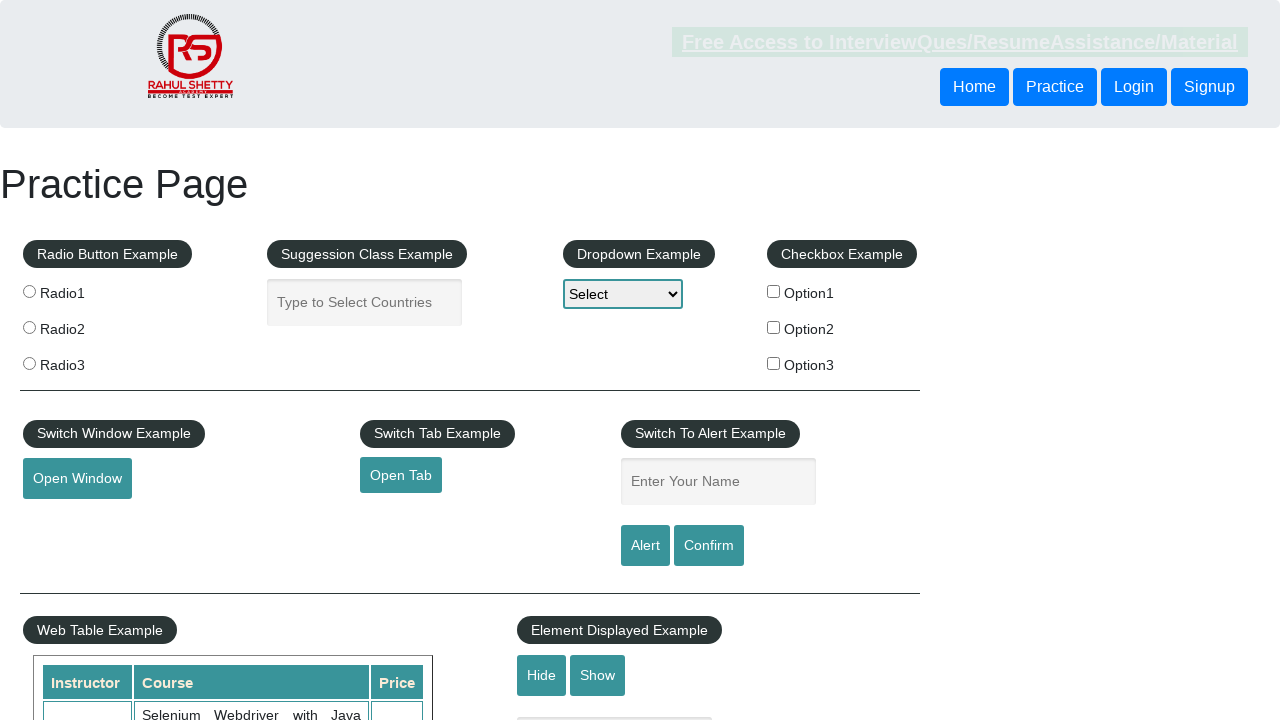